Tests that edits are cancelled when pressing Escape key

Starting URL: https://demo.playwright.dev/todomvc

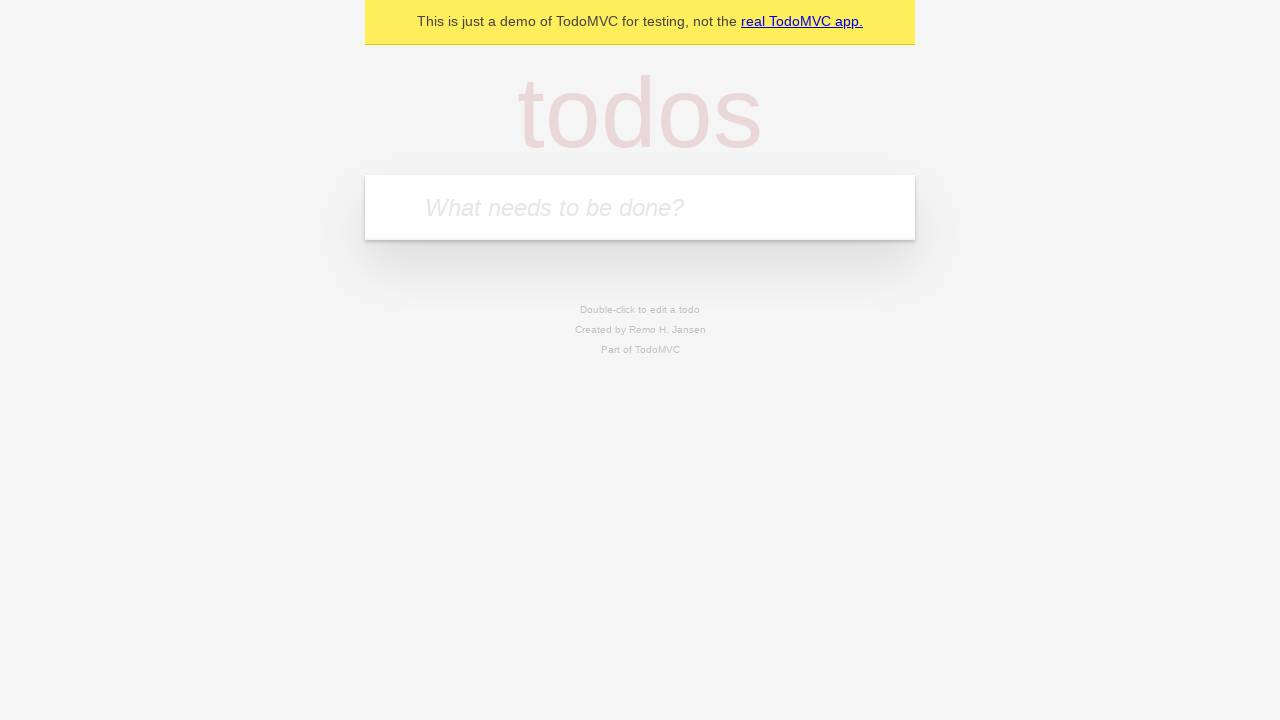

Filled new todo input with 'buy some cheese' on internal:attr=[placeholder="What needs to be done?"i]
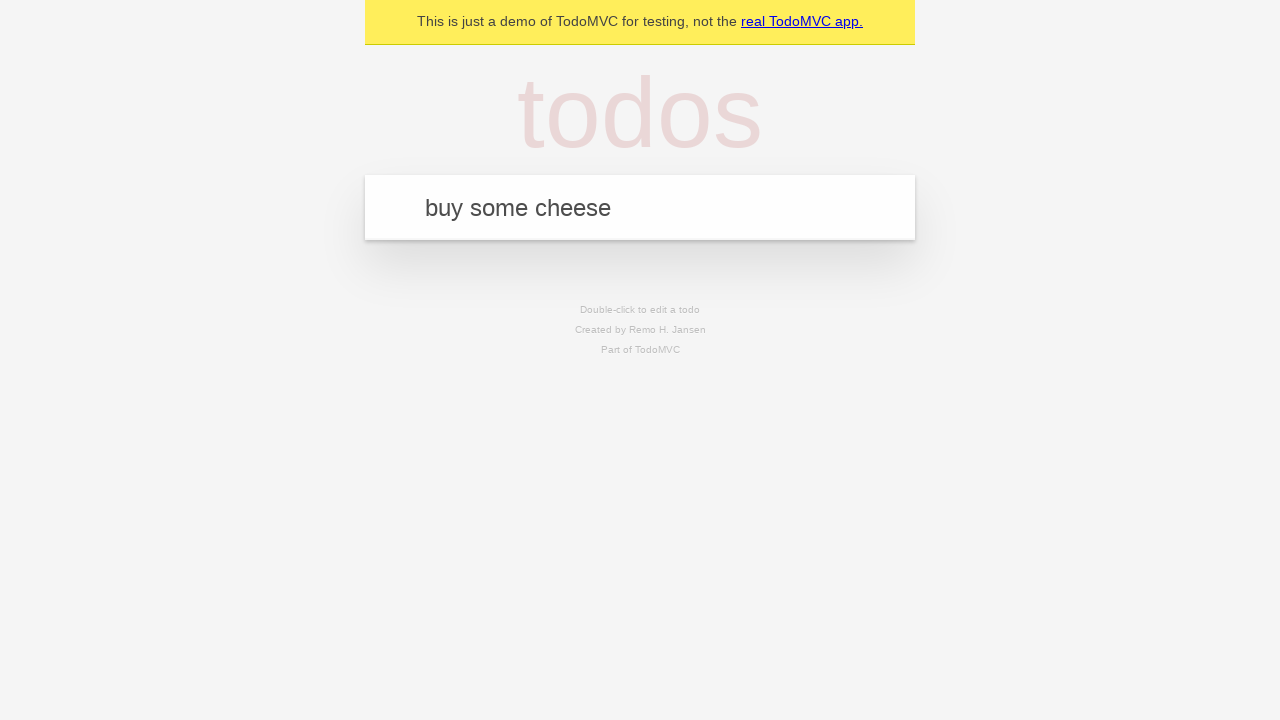

Pressed Enter to create todo 'buy some cheese' on internal:attr=[placeholder="What needs to be done?"i]
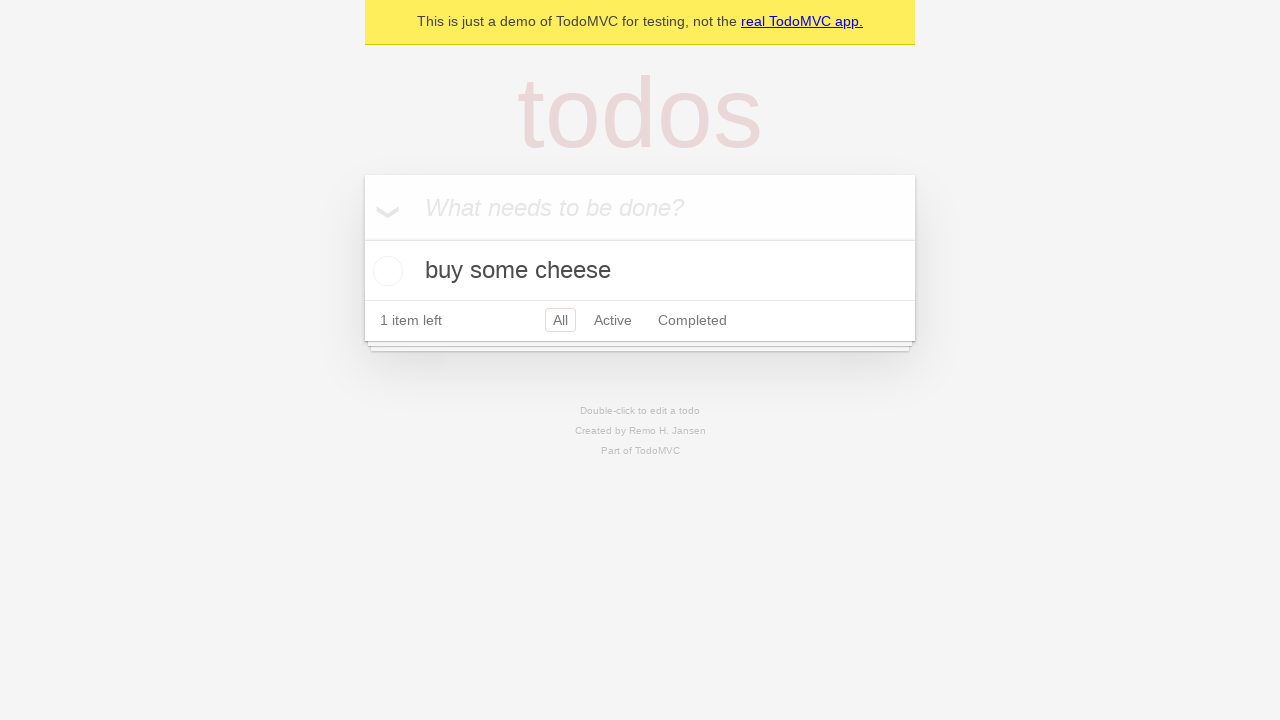

Filled new todo input with 'feed the cat' on internal:attr=[placeholder="What needs to be done?"i]
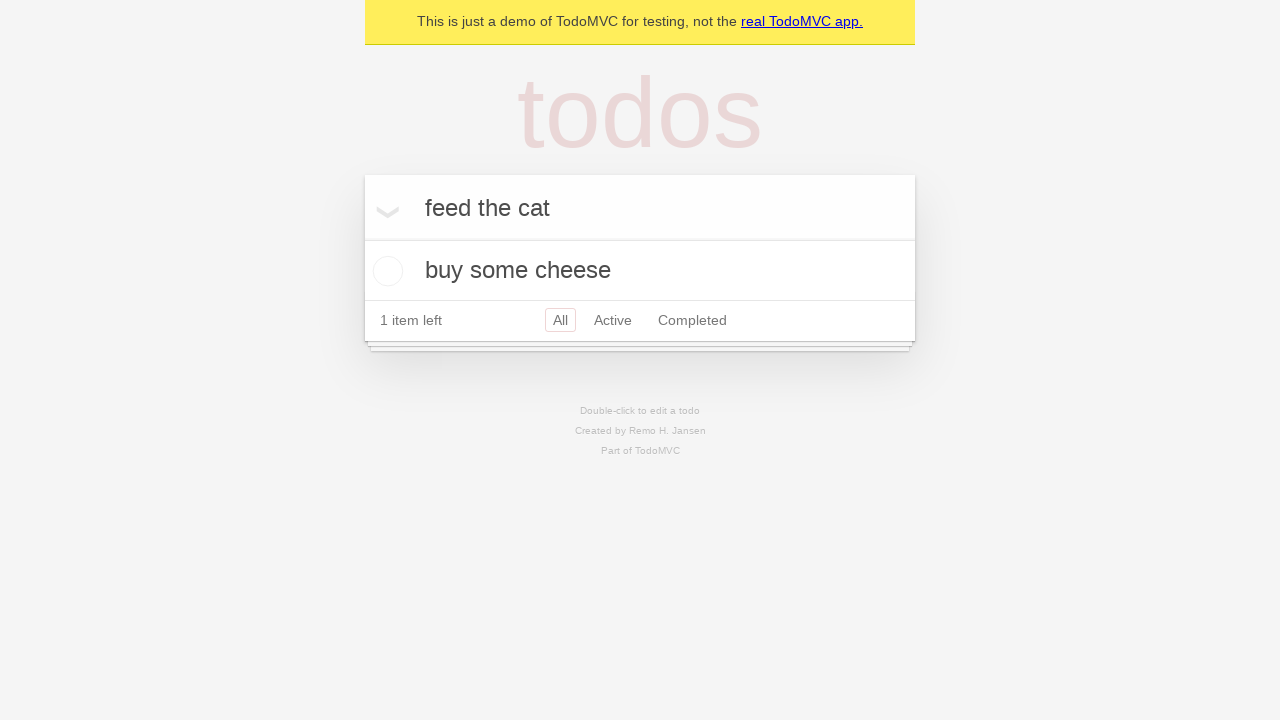

Pressed Enter to create todo 'feed the cat' on internal:attr=[placeholder="What needs to be done?"i]
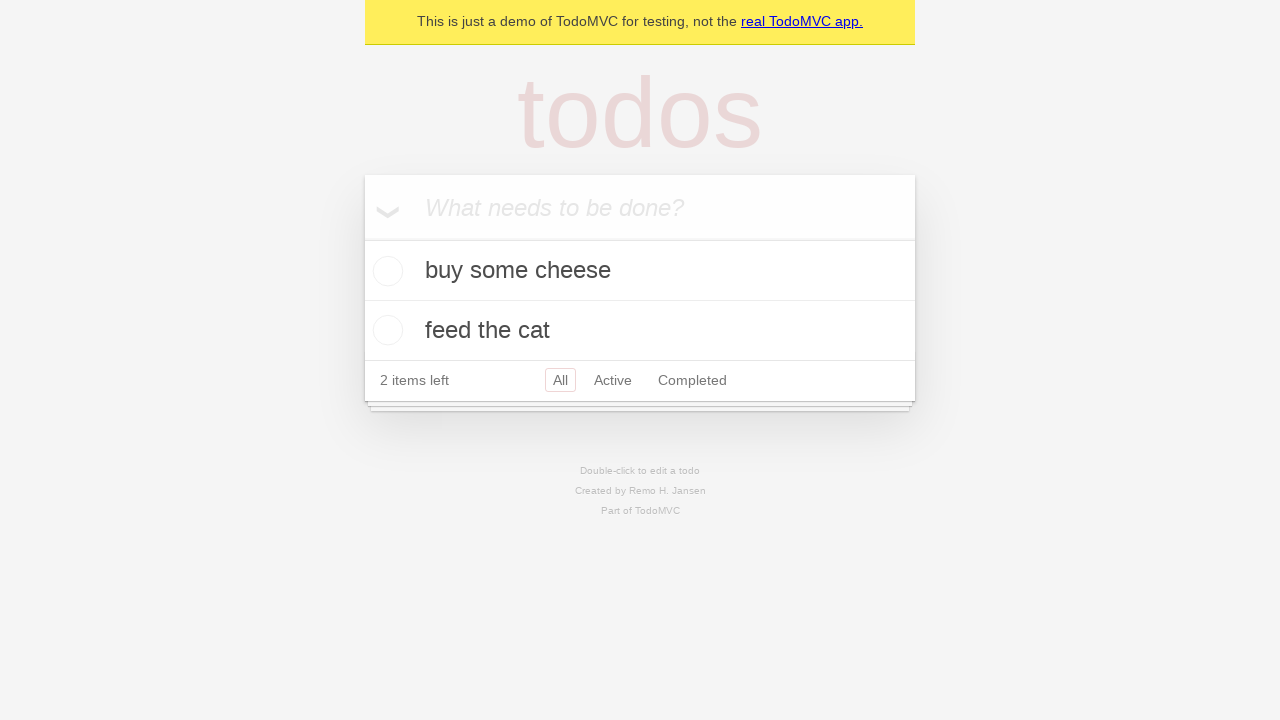

Filled new todo input with 'book a doctors appointment' on internal:attr=[placeholder="What needs to be done?"i]
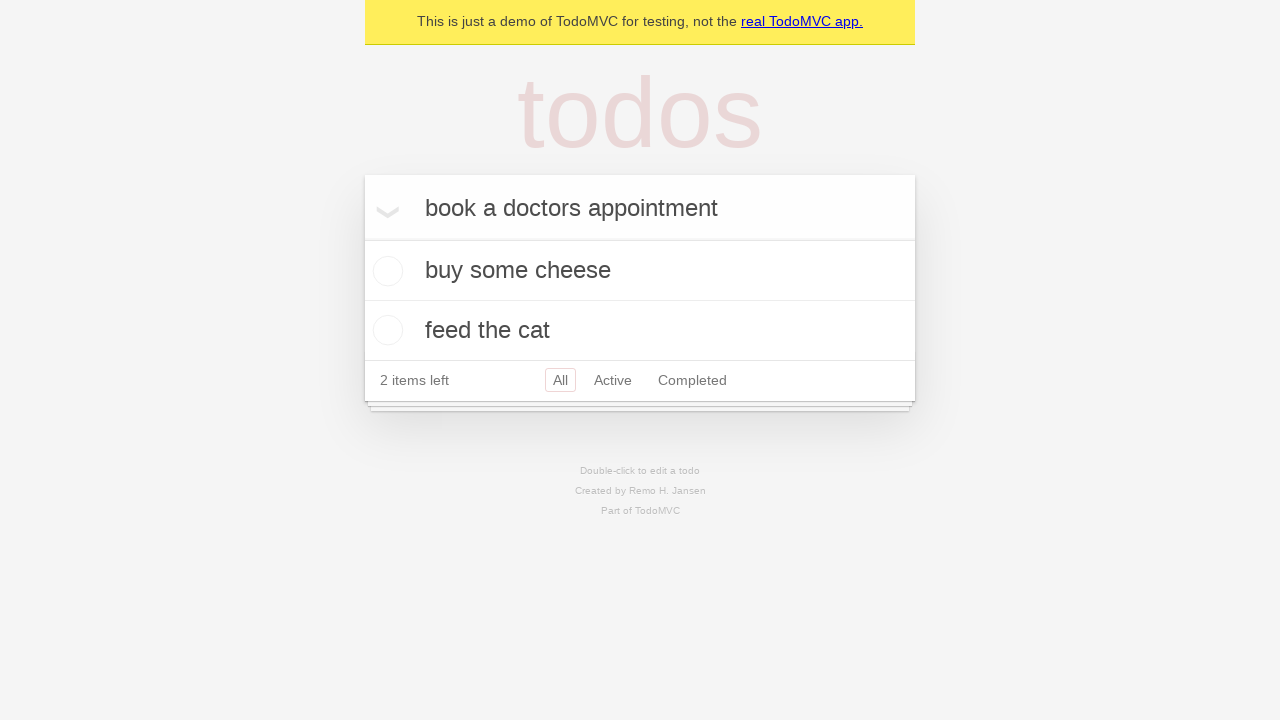

Pressed Enter to create todo 'book a doctors appointment' on internal:attr=[placeholder="What needs to be done?"i]
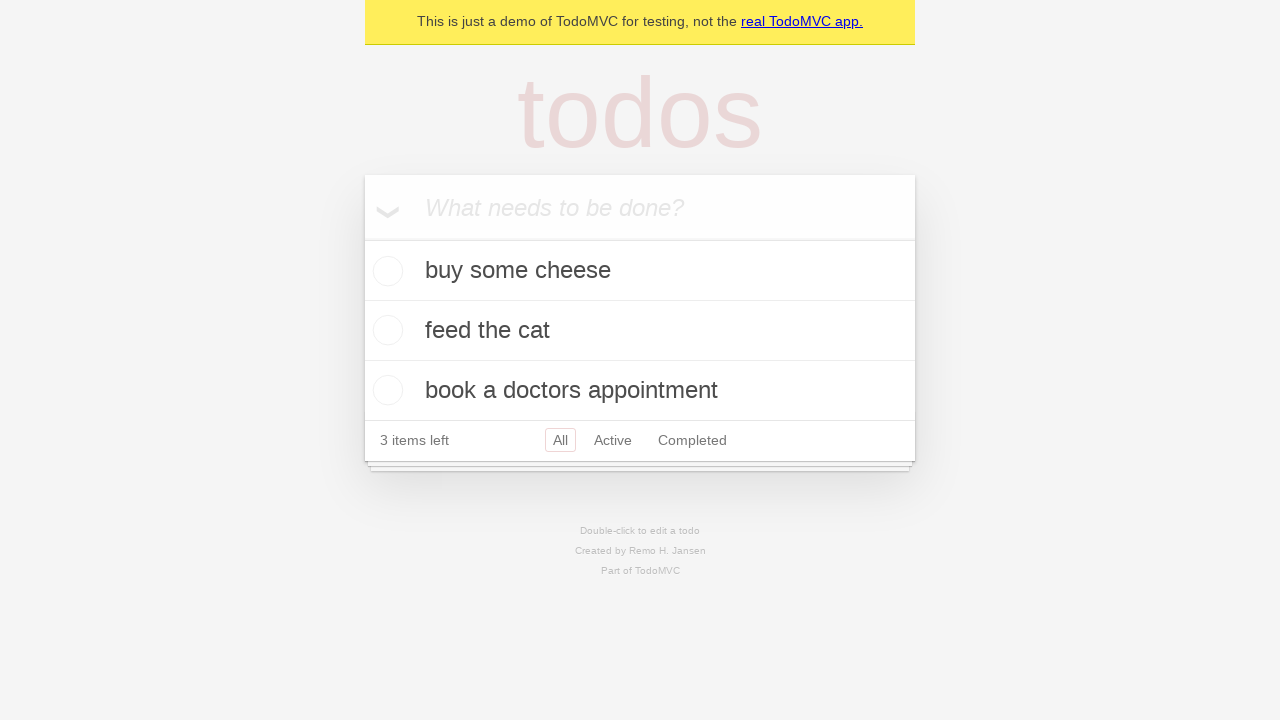

Double-clicked second todo item to start editing at (640, 331) on internal:testid=[data-testid="todo-item"s] >> nth=1
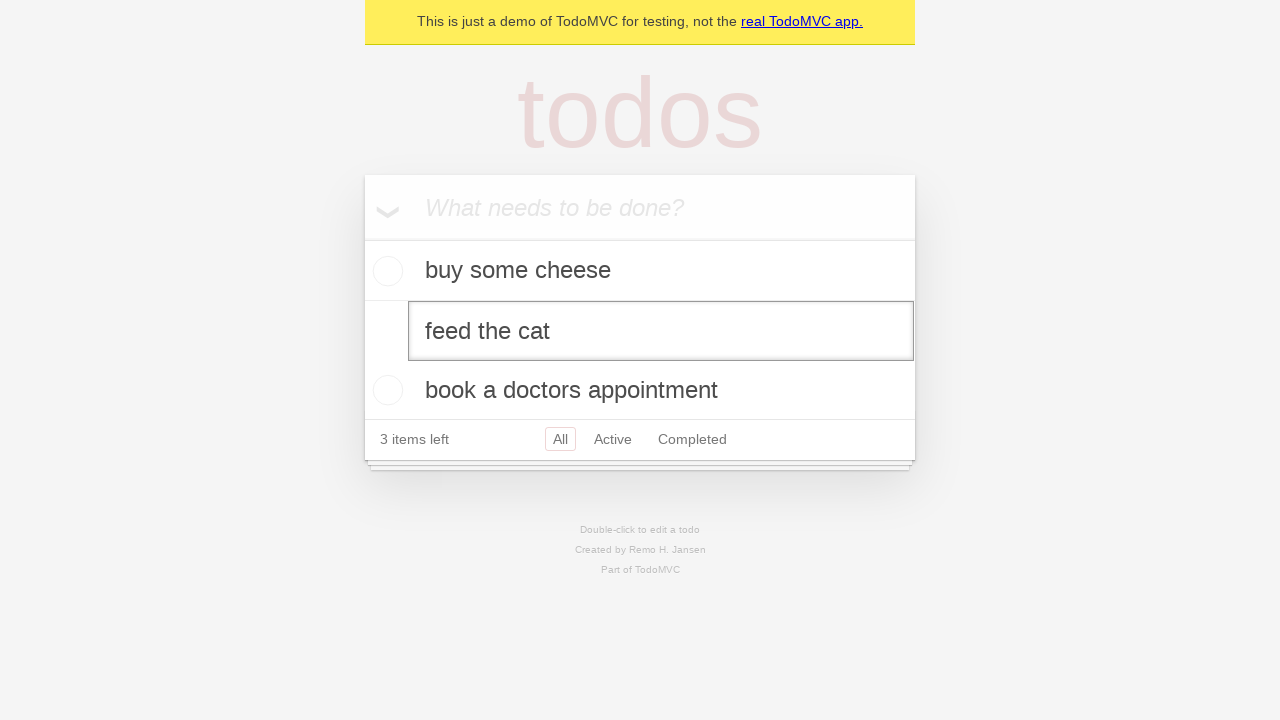

Filled edit input with 'buy some sausages' on internal:testid=[data-testid="todo-item"s] >> nth=1 >> internal:role=textbox[nam
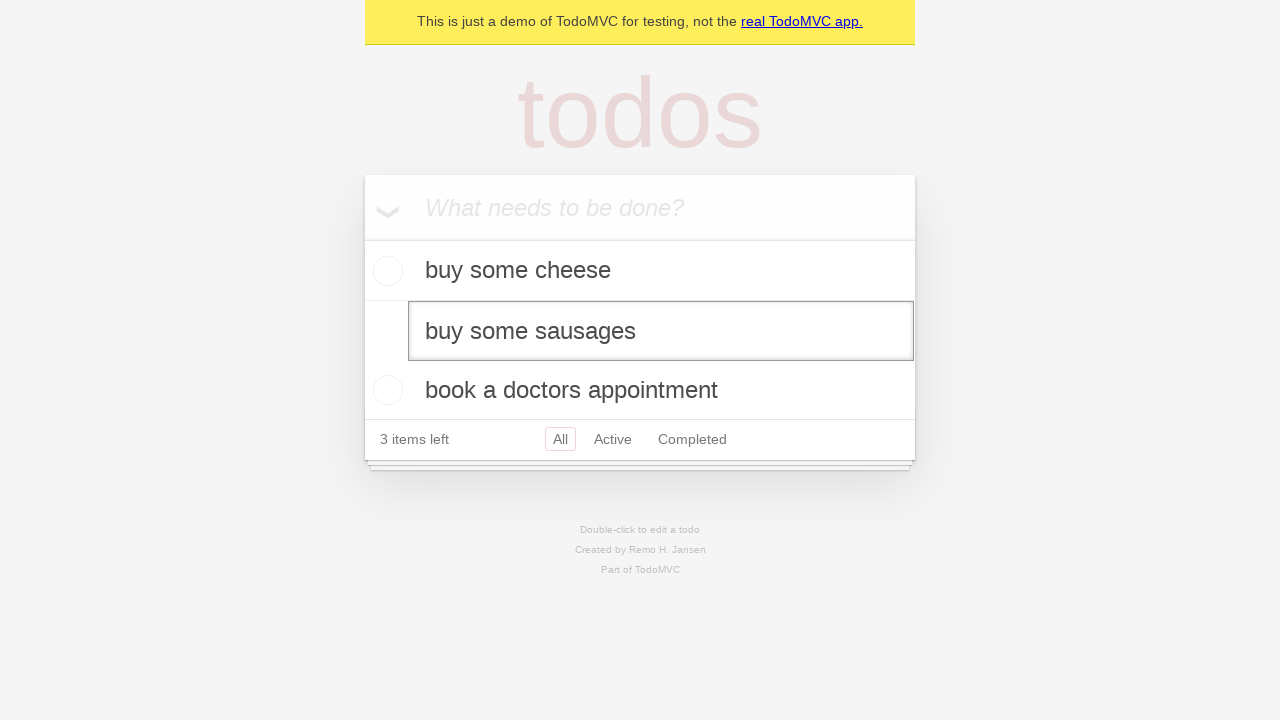

Pressed Escape key to cancel edit on internal:testid=[data-testid="todo-item"s] >> nth=1 >> internal:role=textbox[nam
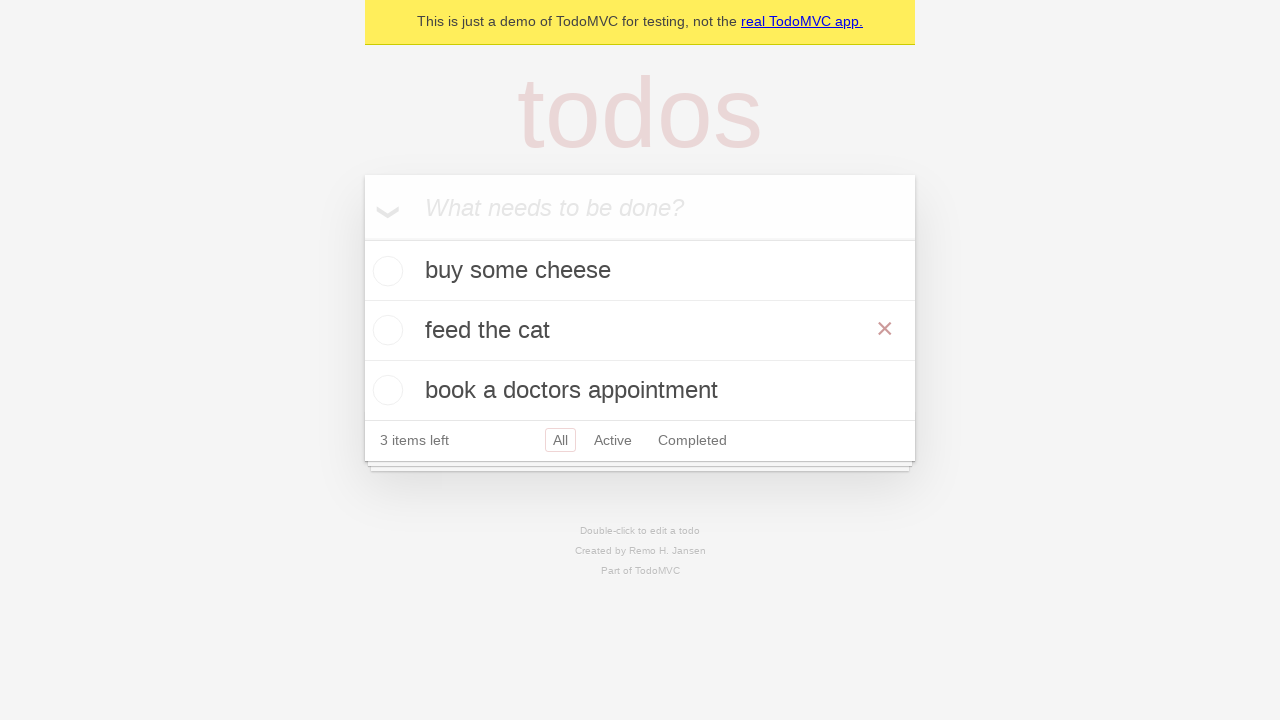

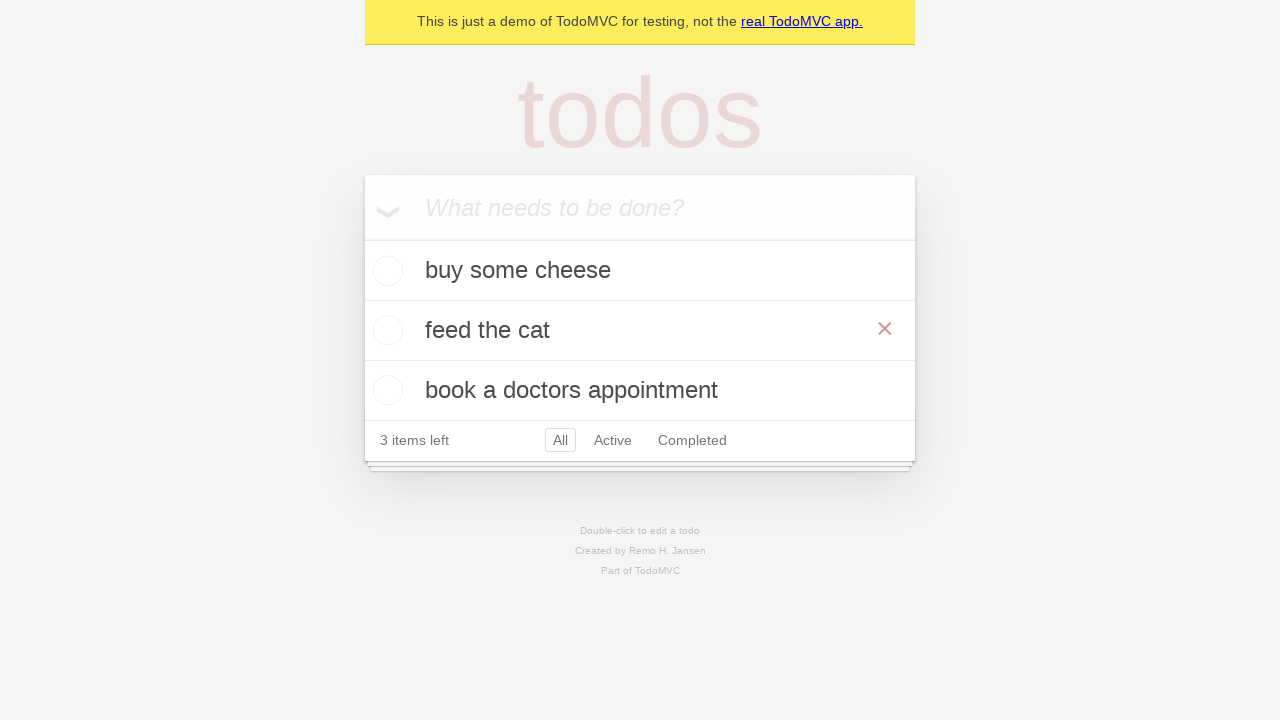